Tests dropdown selection by choosing Option2 from the dropdown menu

Starting URL: https://www.rahulshettyacademy.com/AutomationPractice/

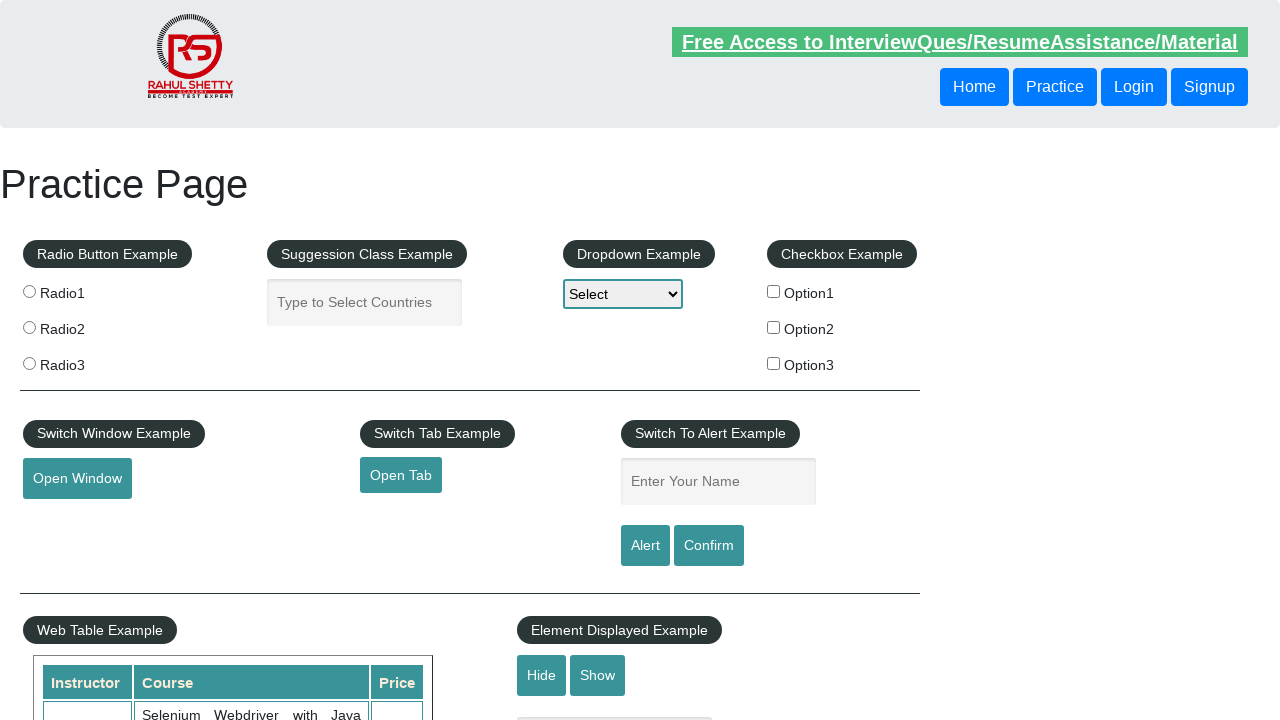

Navigated to https://www.rahulshettyacademy.com/AutomationPractice/
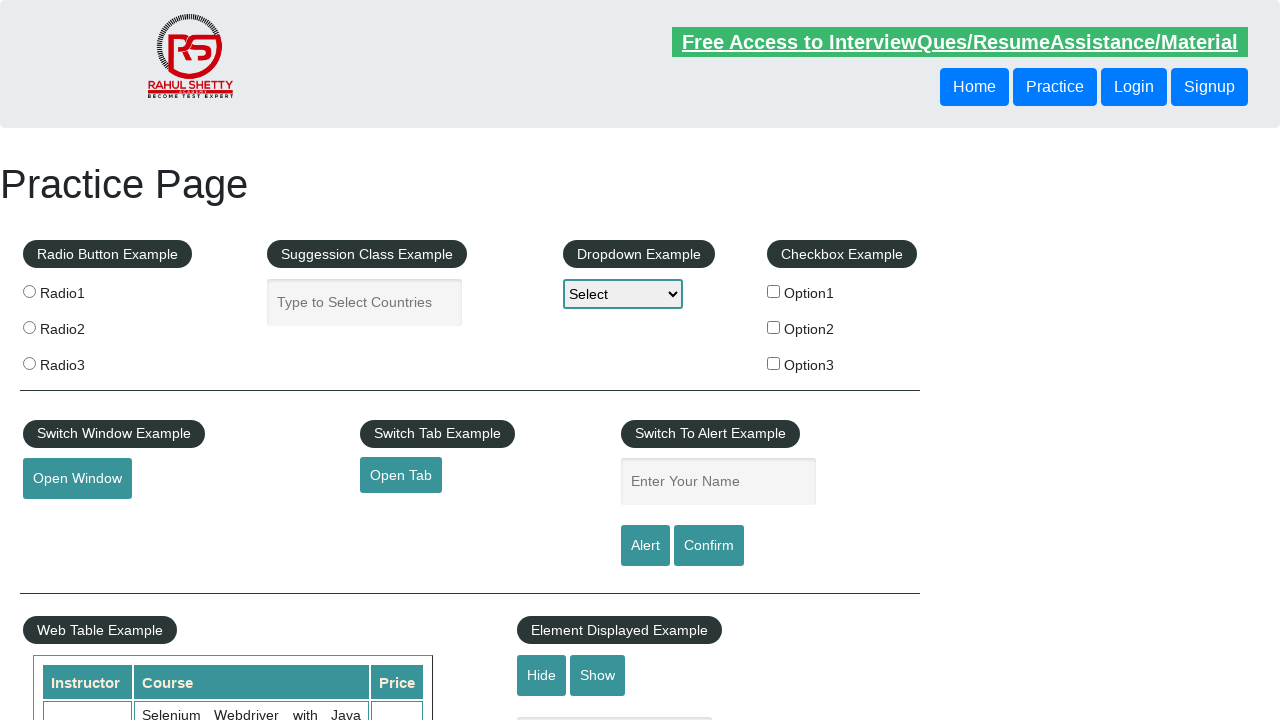

Selected Option2 from dropdown menu on #dropdown-class-example
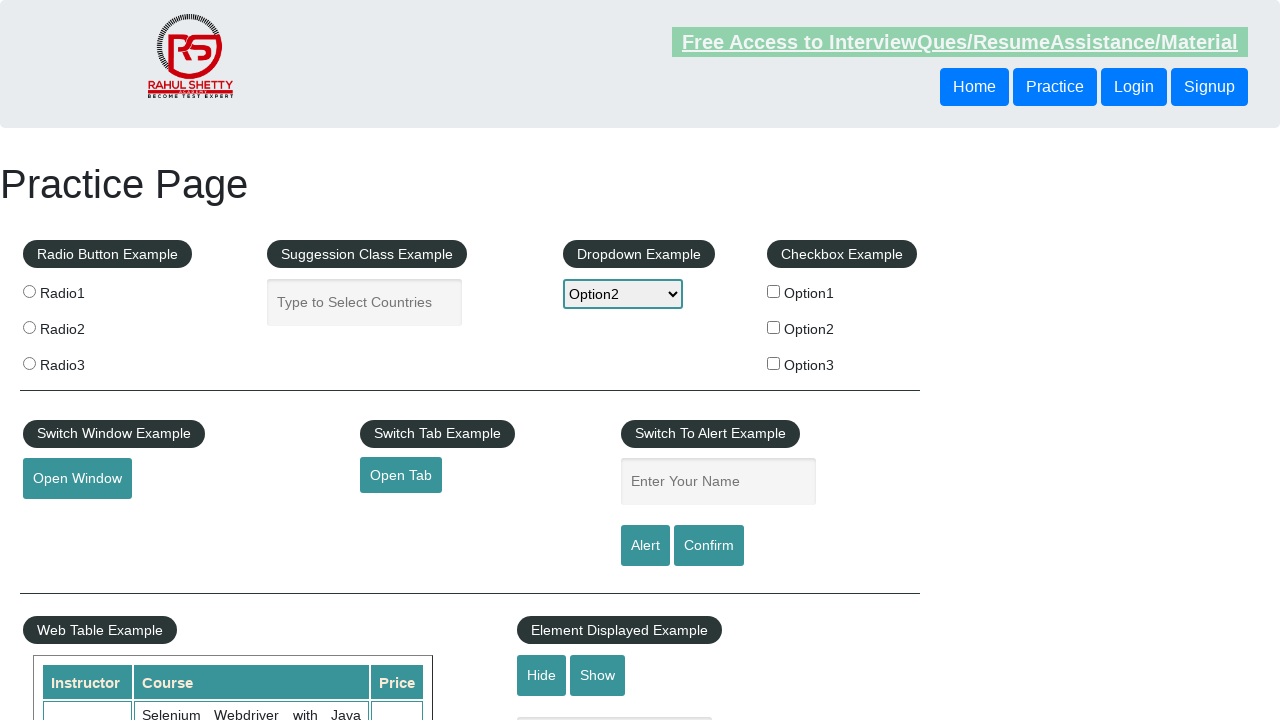

Retrieved selected dropdown option text
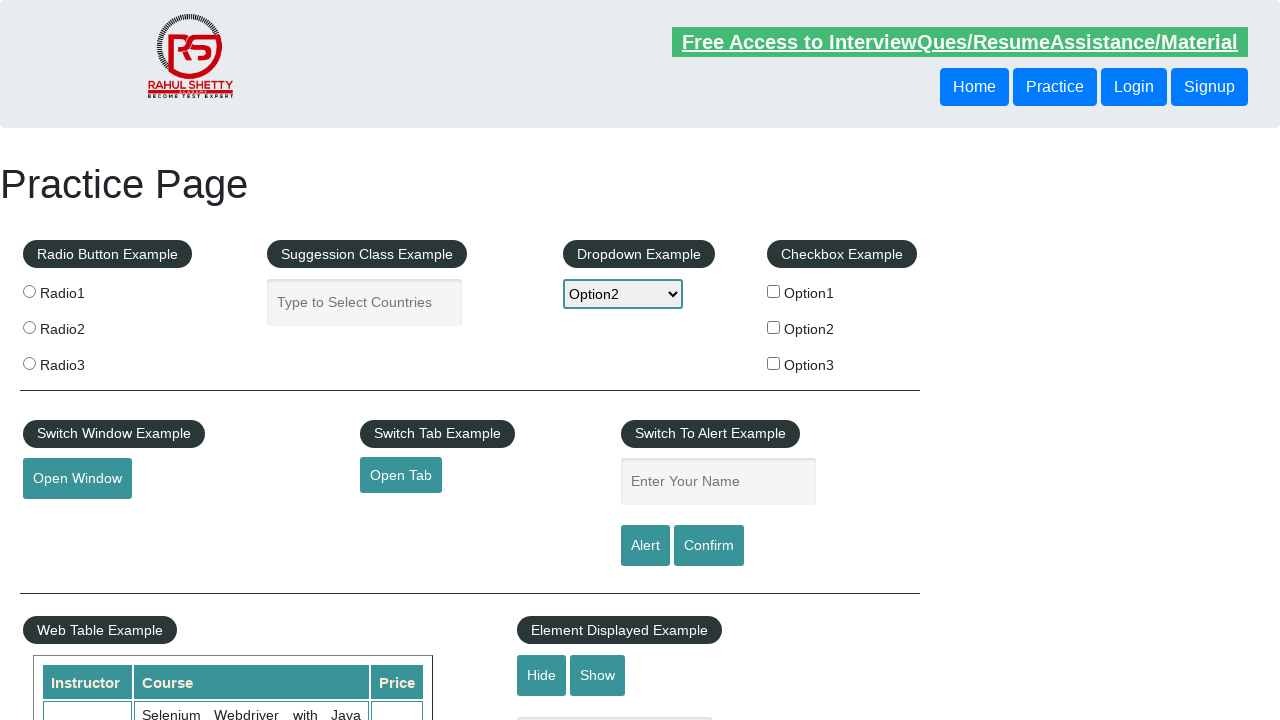

Verified that Option2 is selected in dropdown
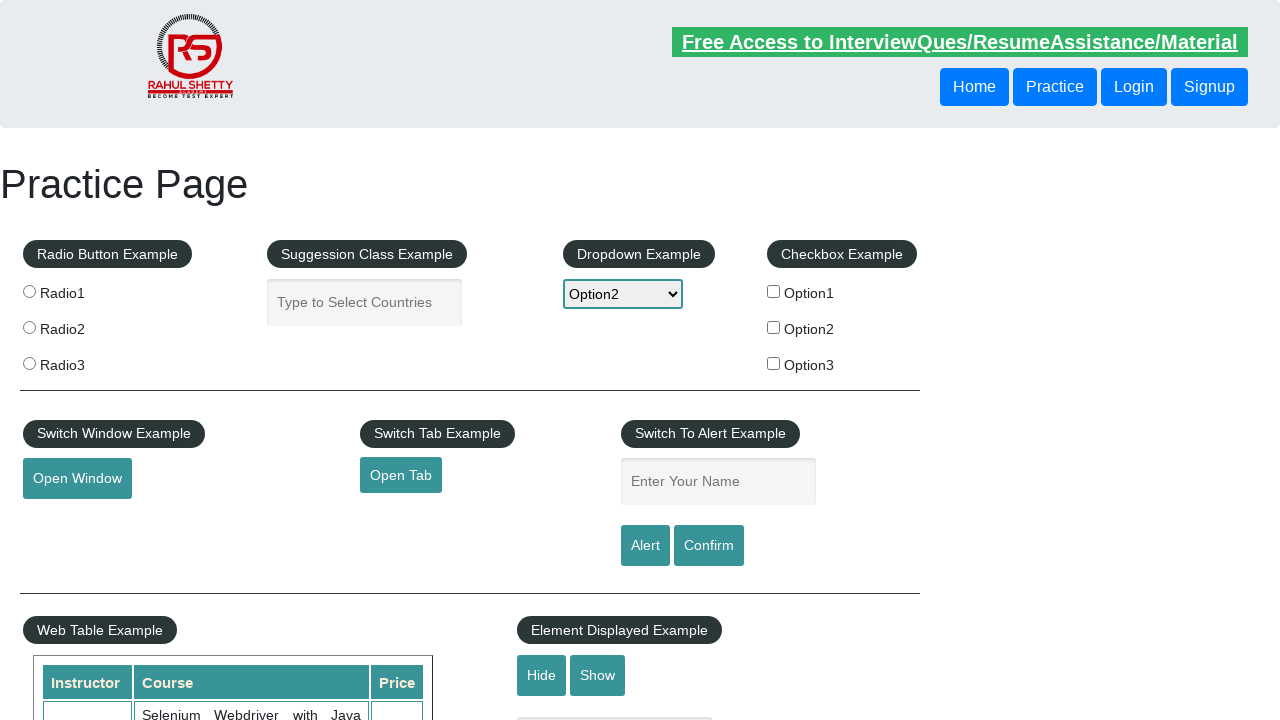

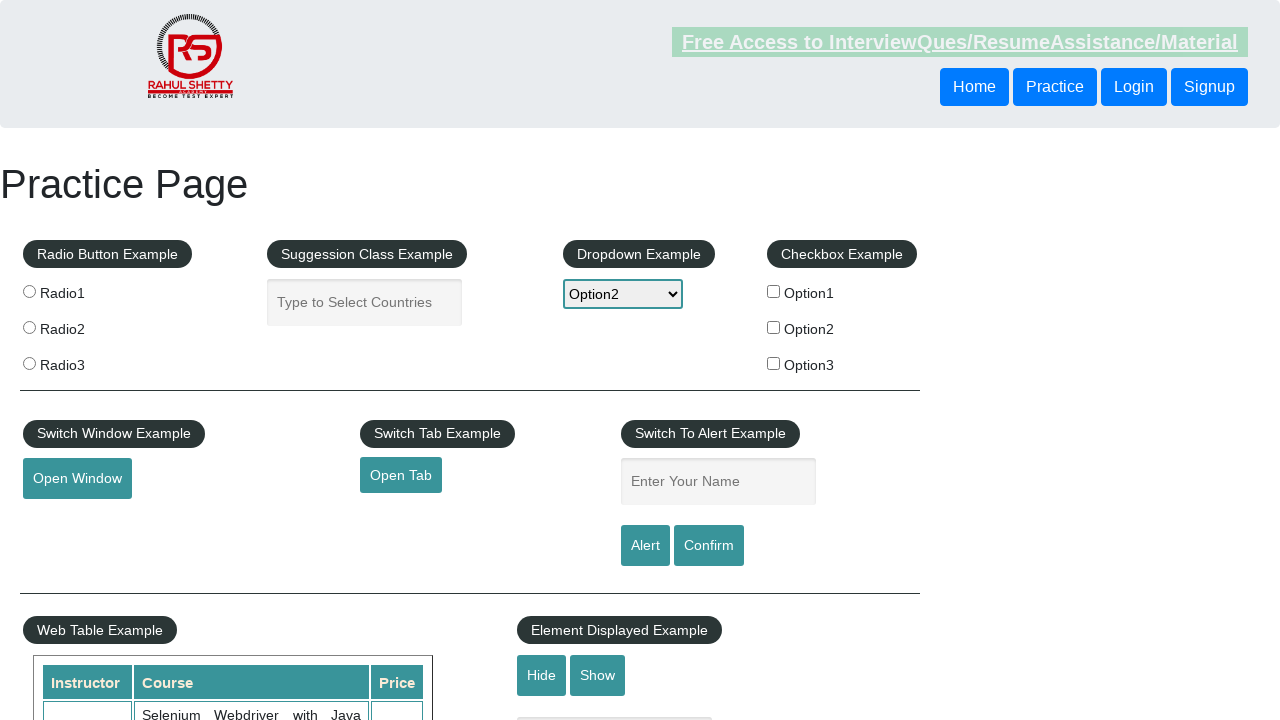